Launches the Tesla website homepage and verifies the page loads successfully

Starting URL: https://www.tesla.com/

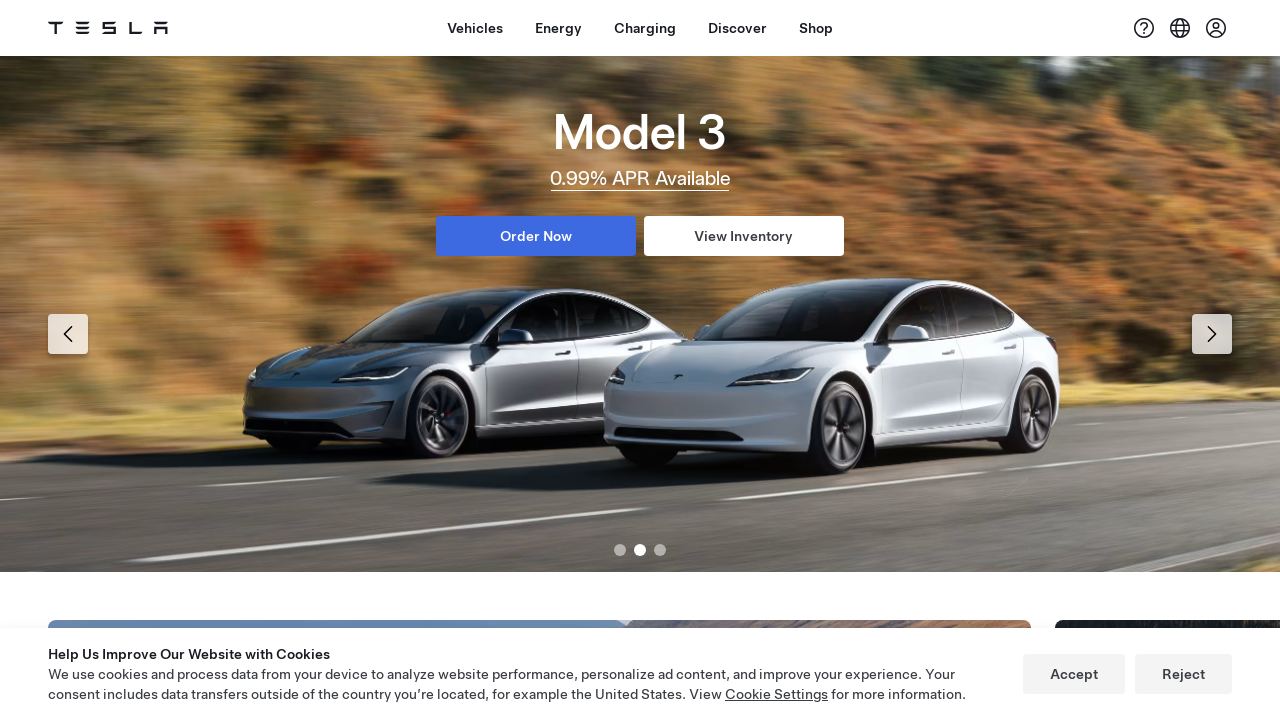

Waited for Tesla homepage DOM to fully load
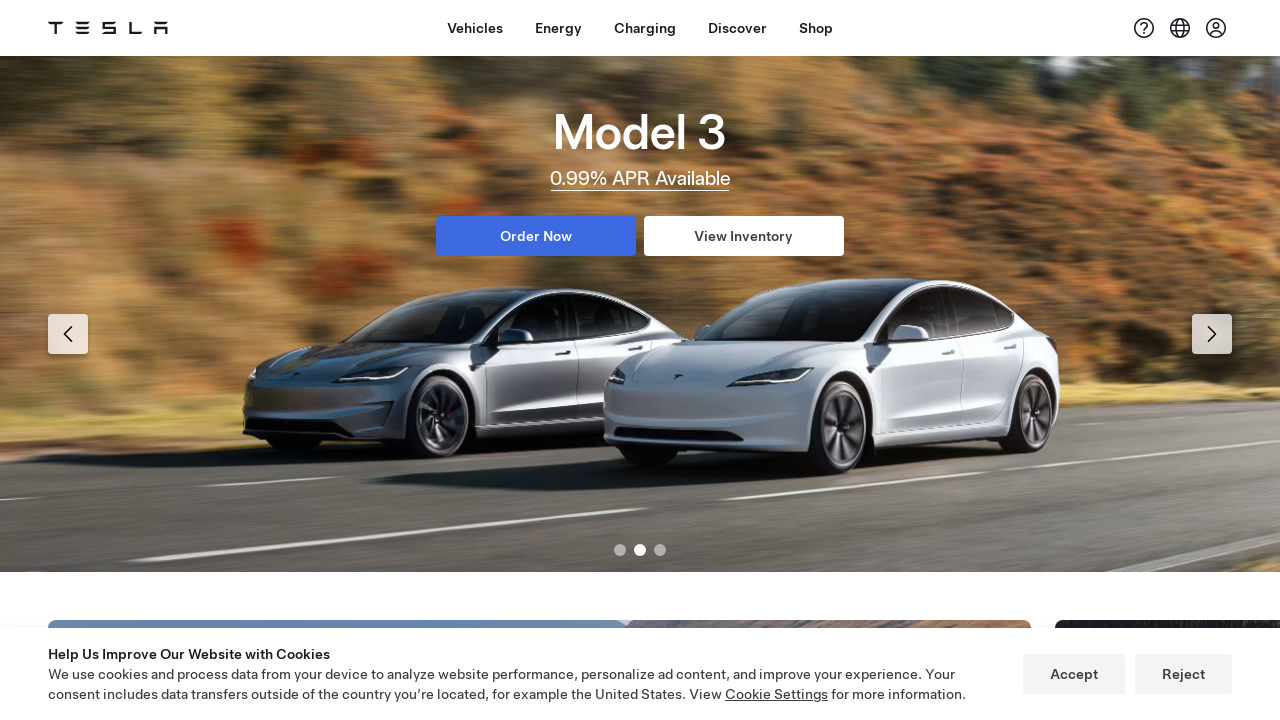

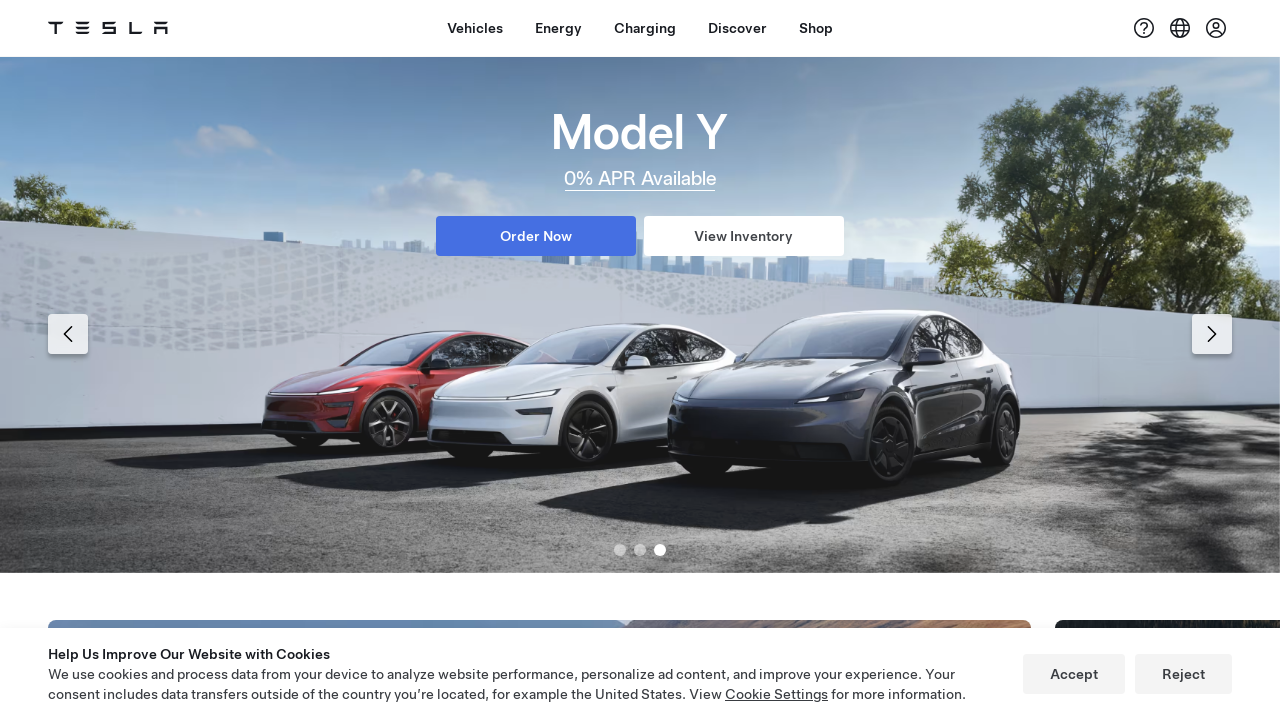